Tests that the homepage is accessible and redirects to either the homepage, login page, or feed page

Starting URL: https://xyuan.chat

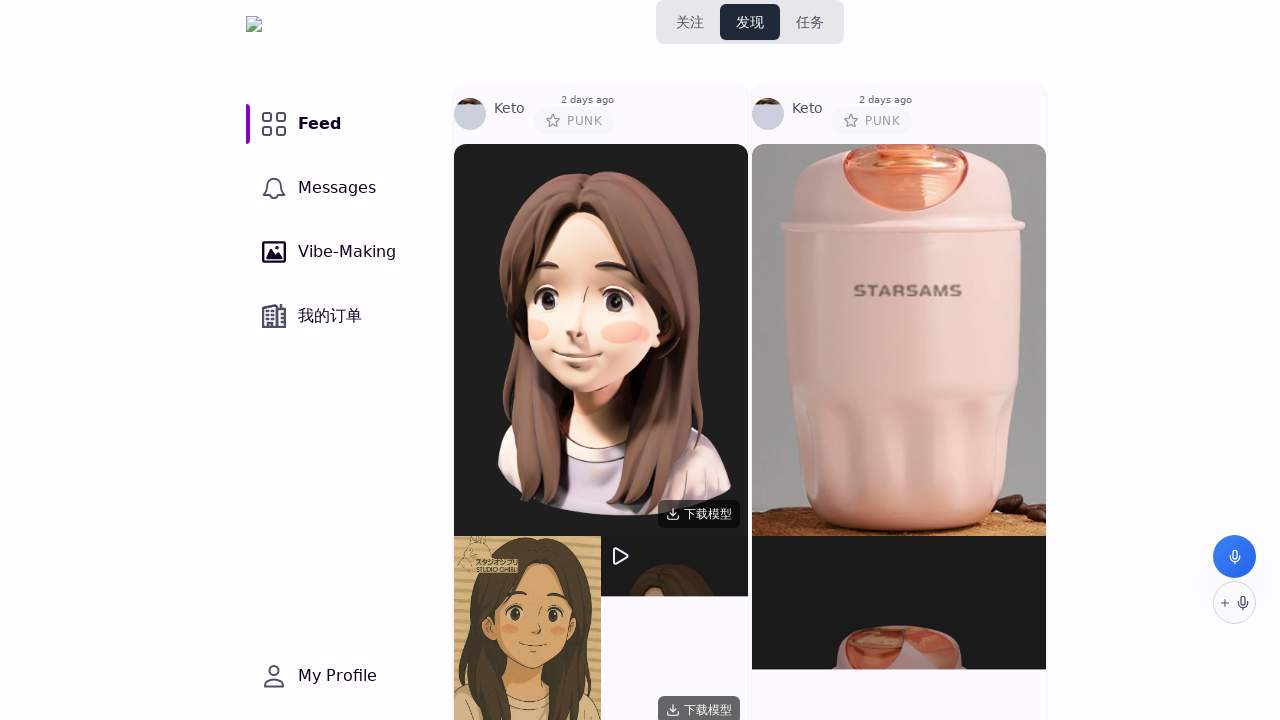

Waited for page to reach domcontentloaded state
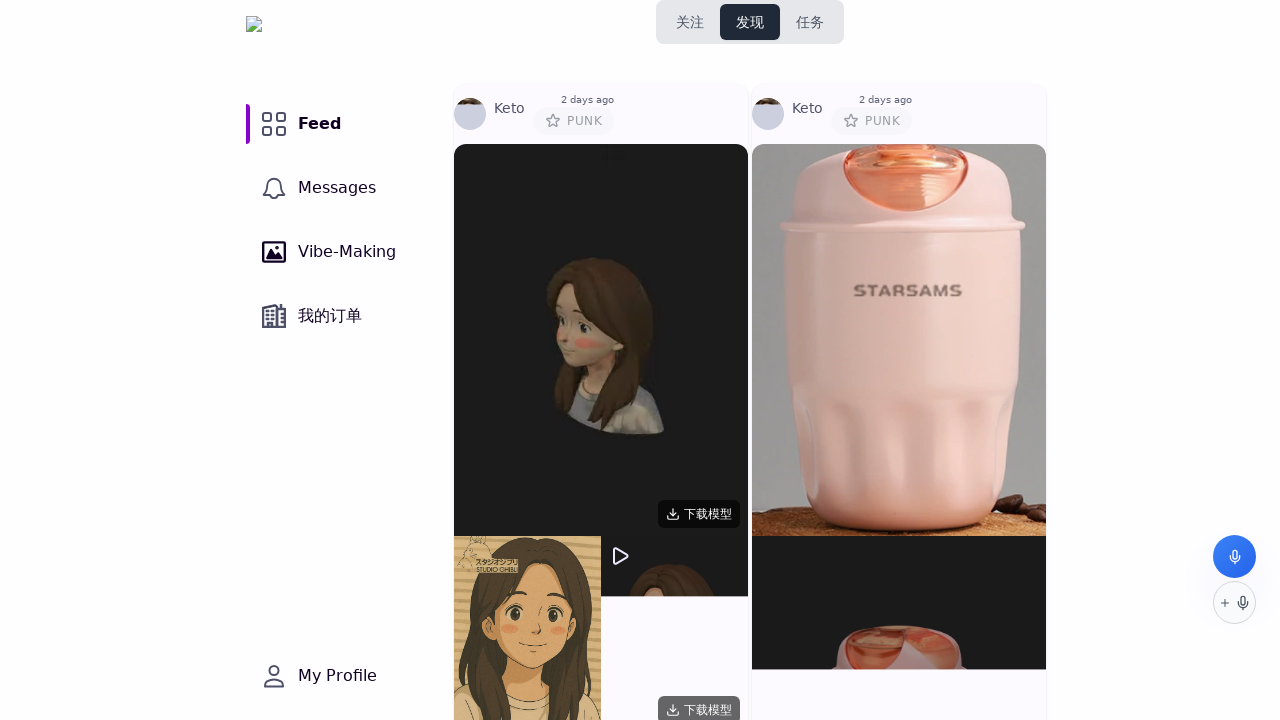

Retrieved current URL: https://xyuan.chat/feed
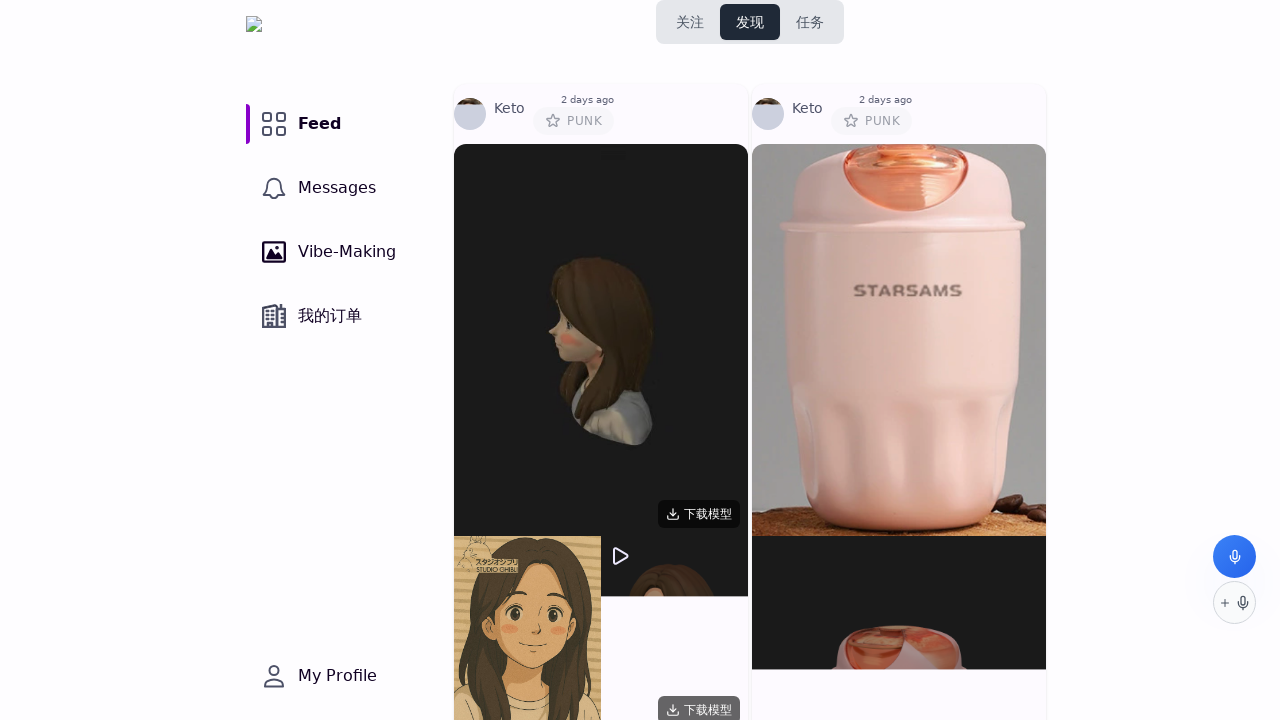

Verified URL is one of the expected pages (homepage, login, or feed)
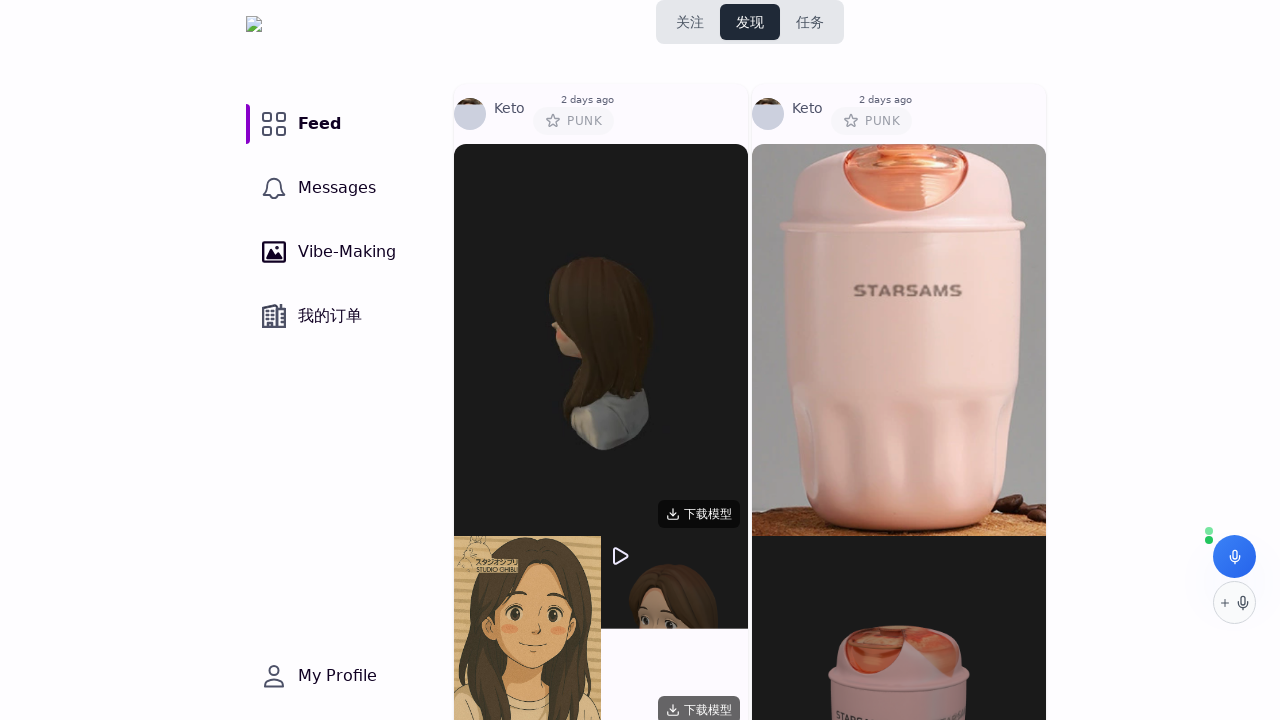

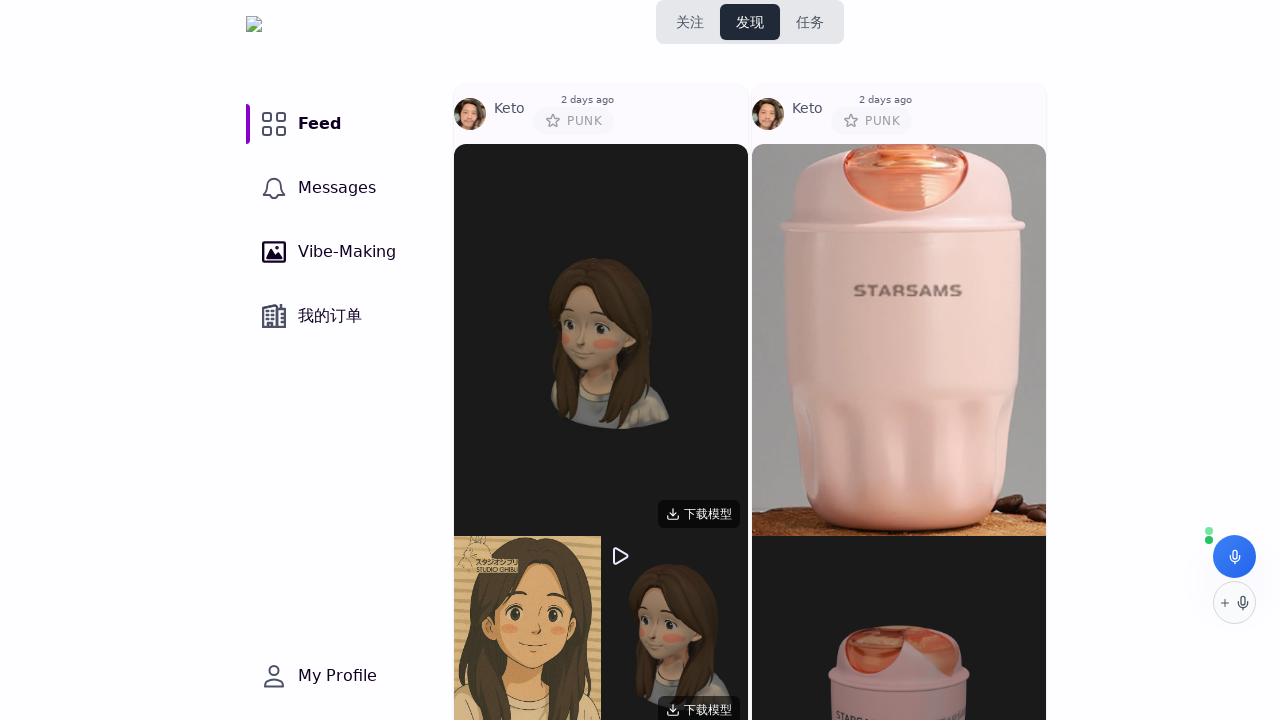